Tests a math problem page by reading two numbers, calculating their sum, selecting the result from a dropdown, and submitting the answer

Starting URL: https://suninjuly.github.io/selects1.html

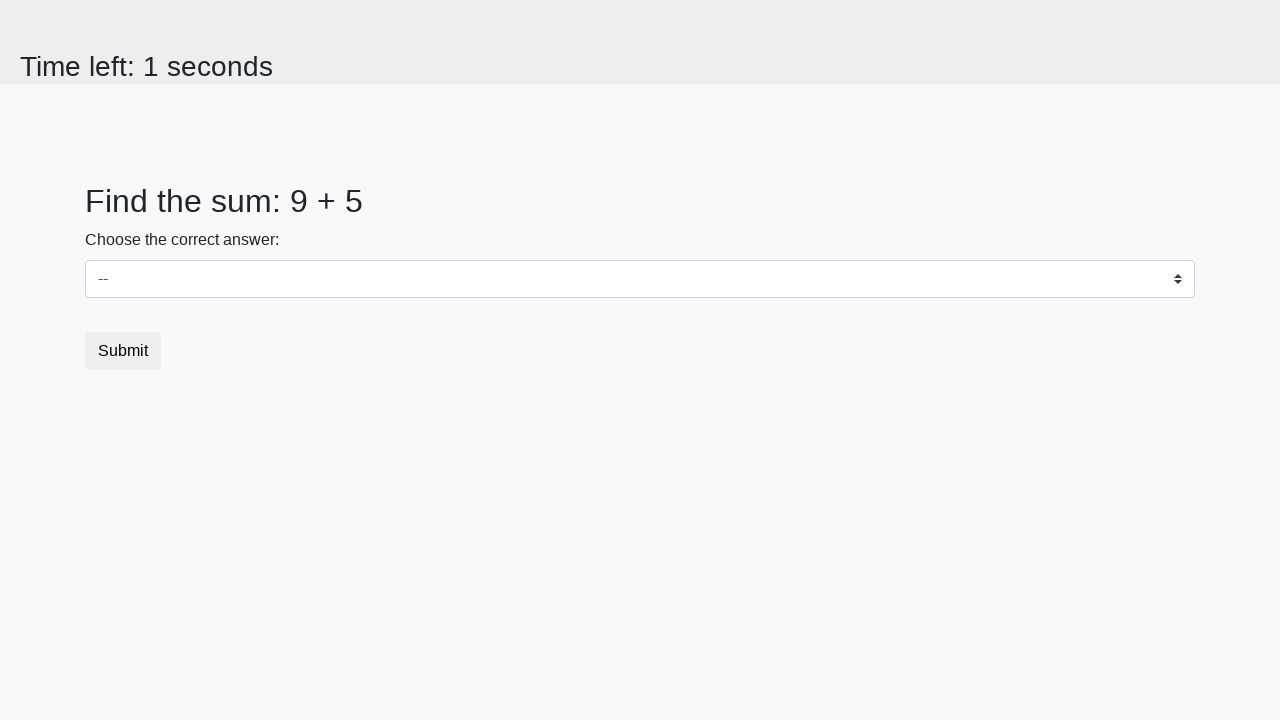

Retrieved first number from #num1 element
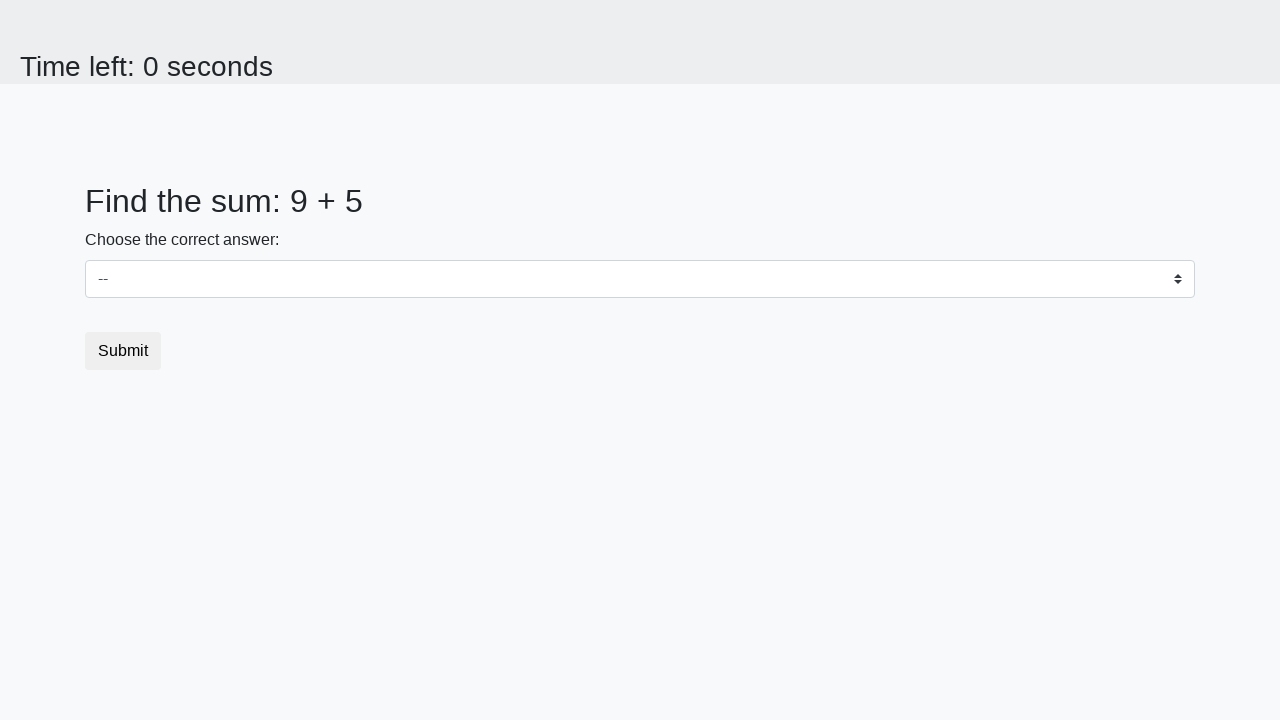

Retrieved second number from #num2 element
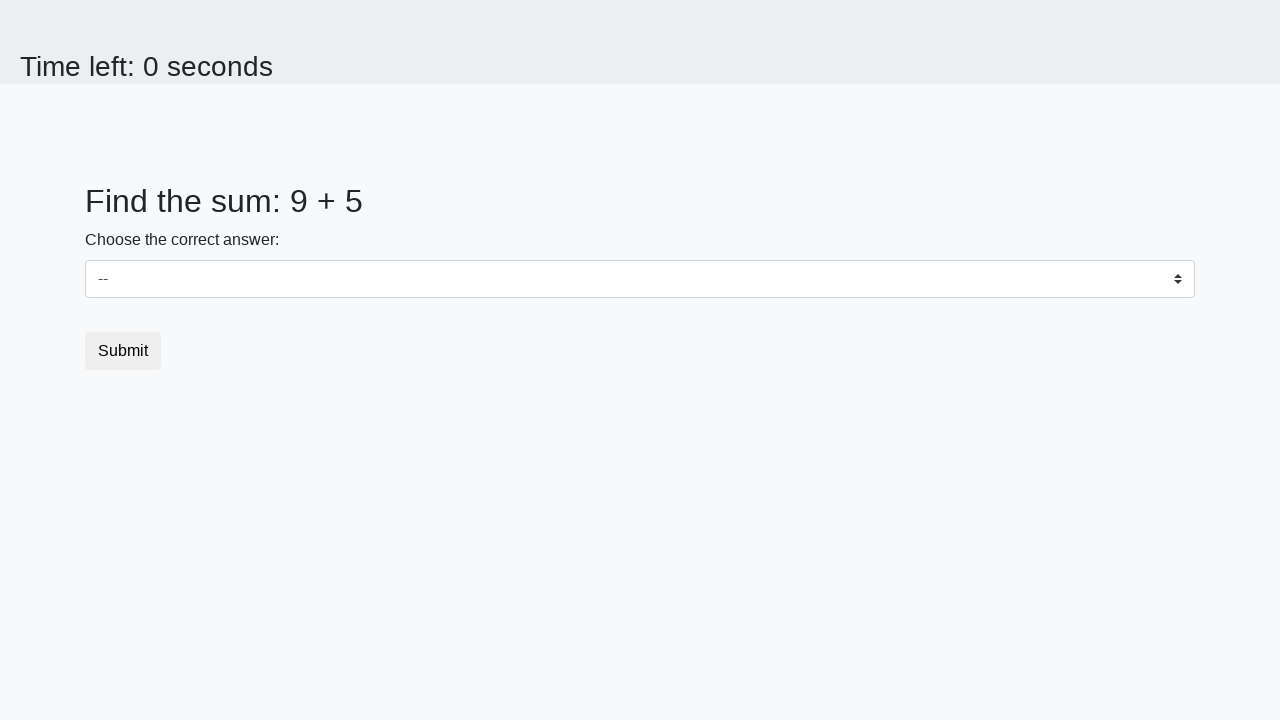

Calculated sum: 9 + 5 = 14
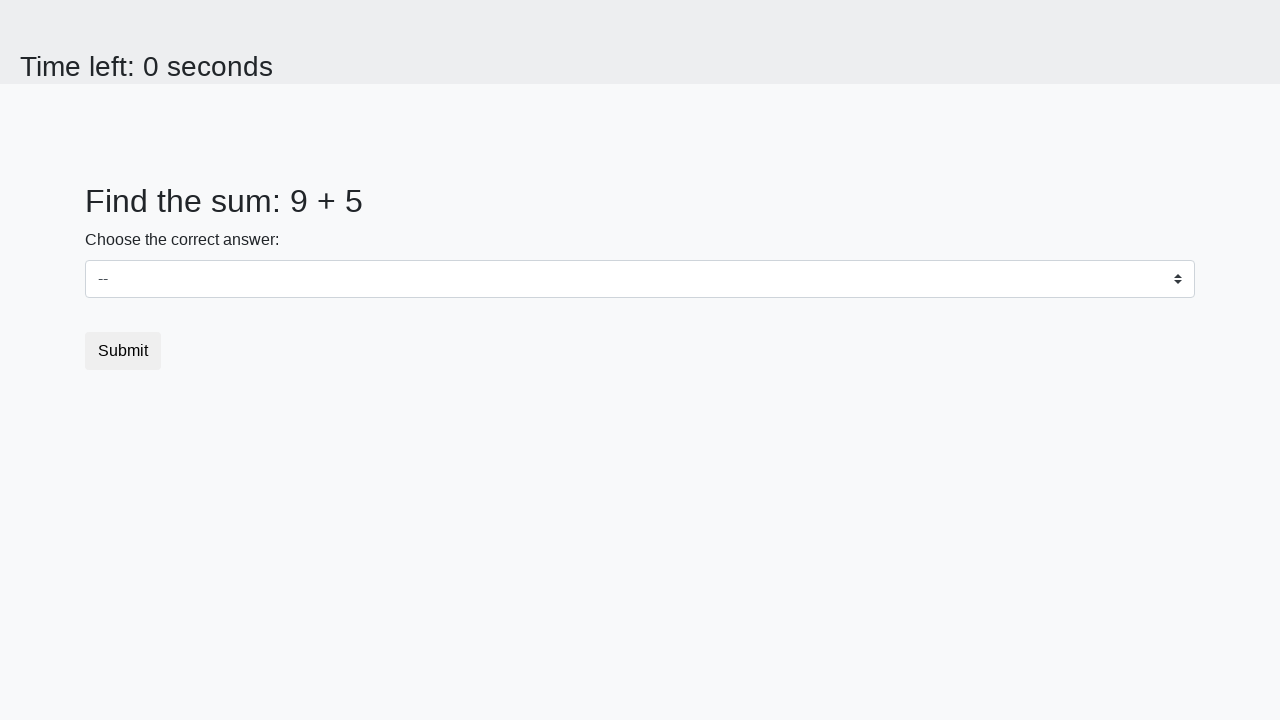

Selected sum value '14' from dropdown on select
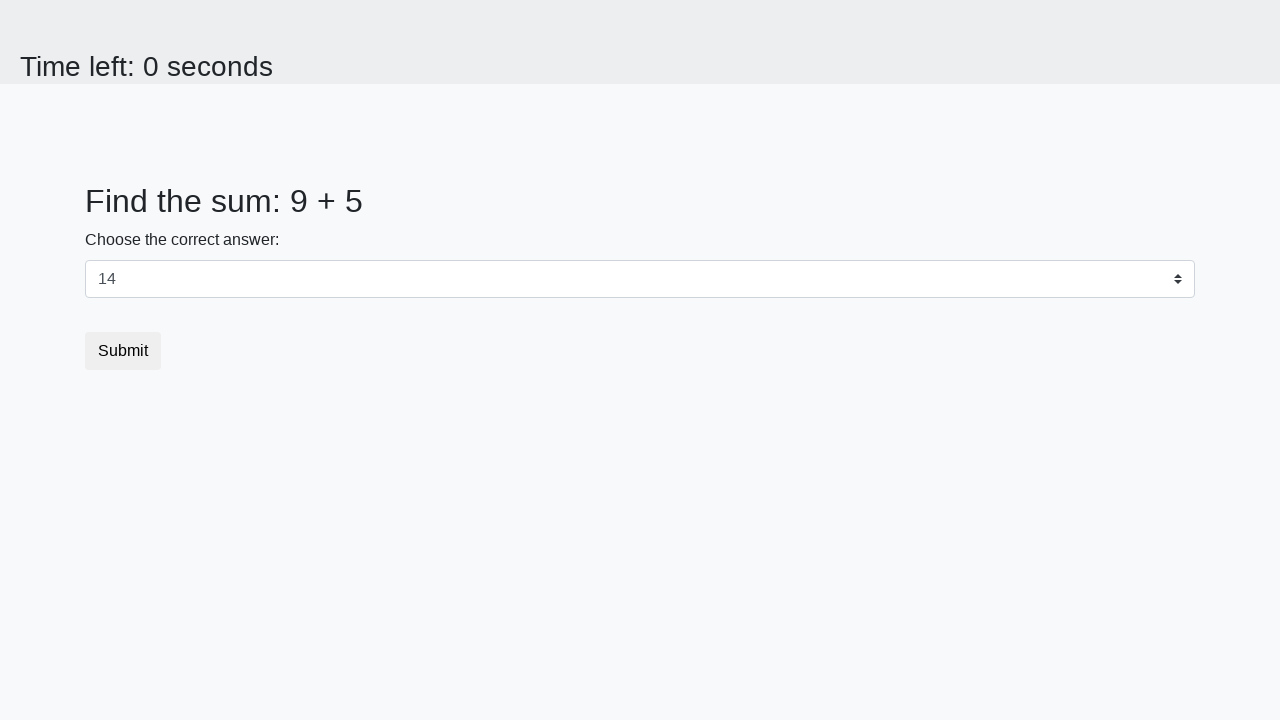

Clicked submit button to submit the answer at (123, 351) on button.btn
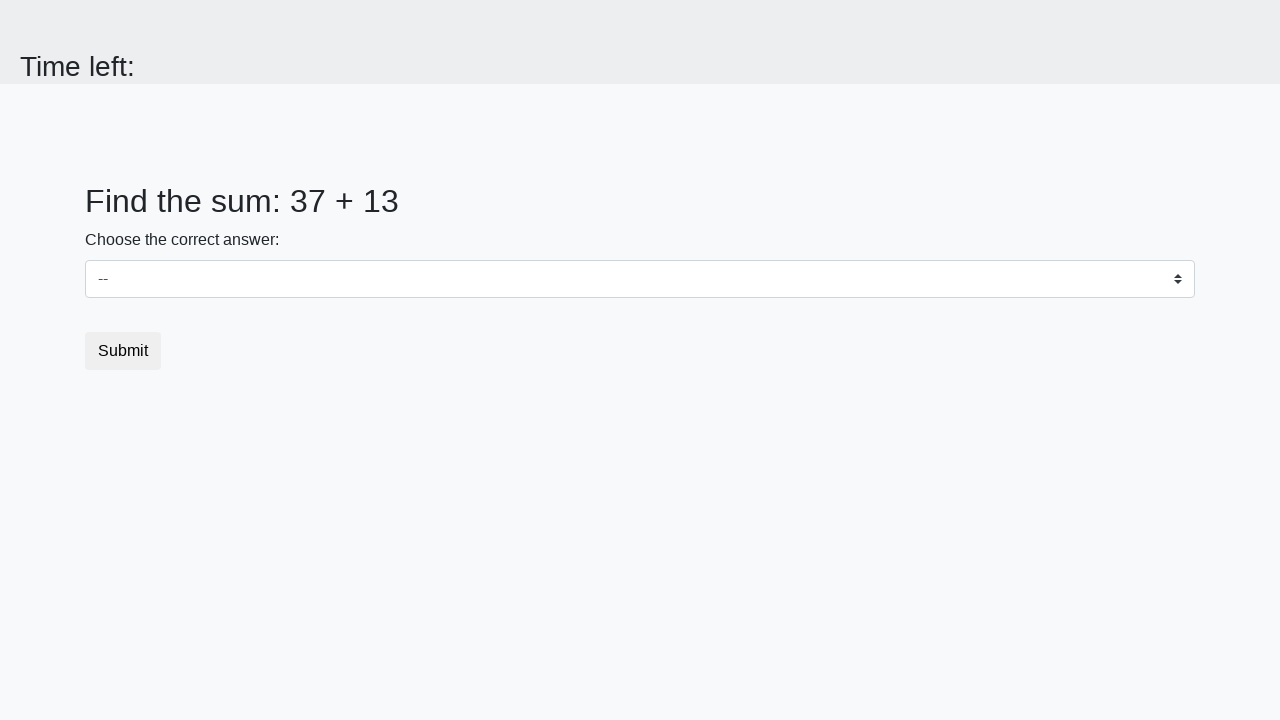

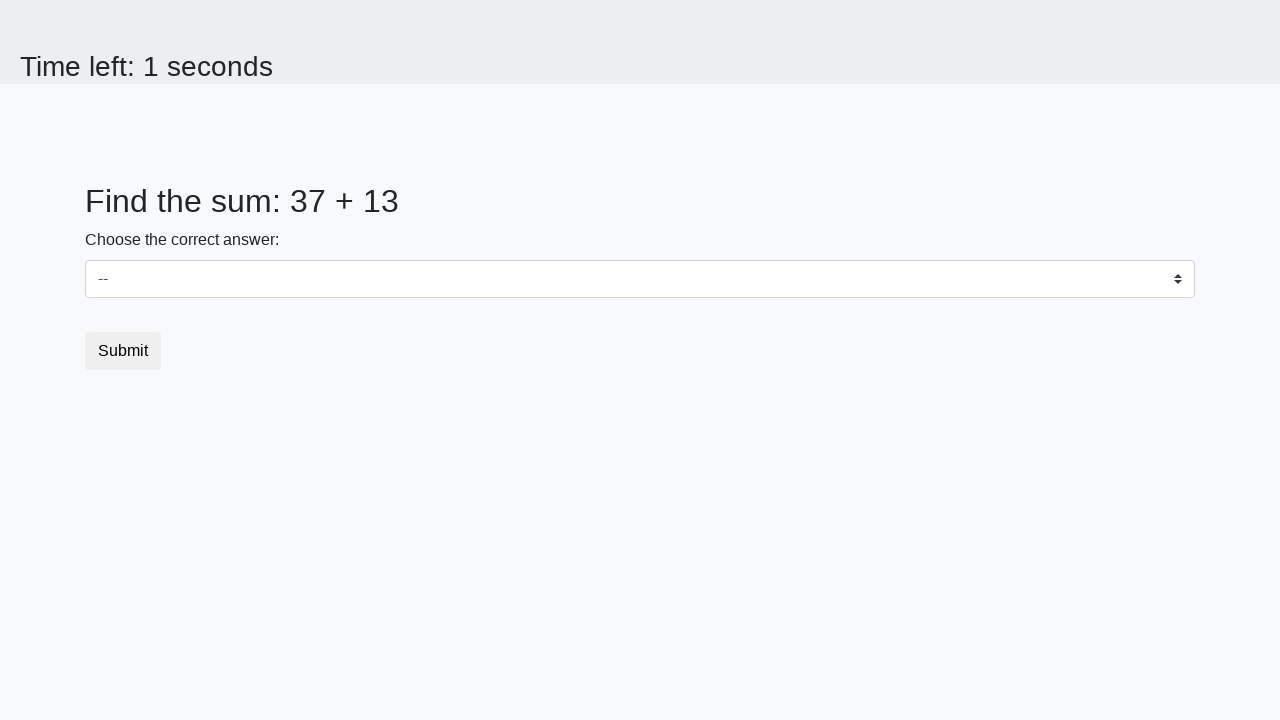